Tests custom jQuery dropdown selection by clicking the dropdown trigger and selecting various numeric values, then verifying the selected value is displayed correctly.

Starting URL: https://jqueryui.com/resources/demos/selectmenu/default.html

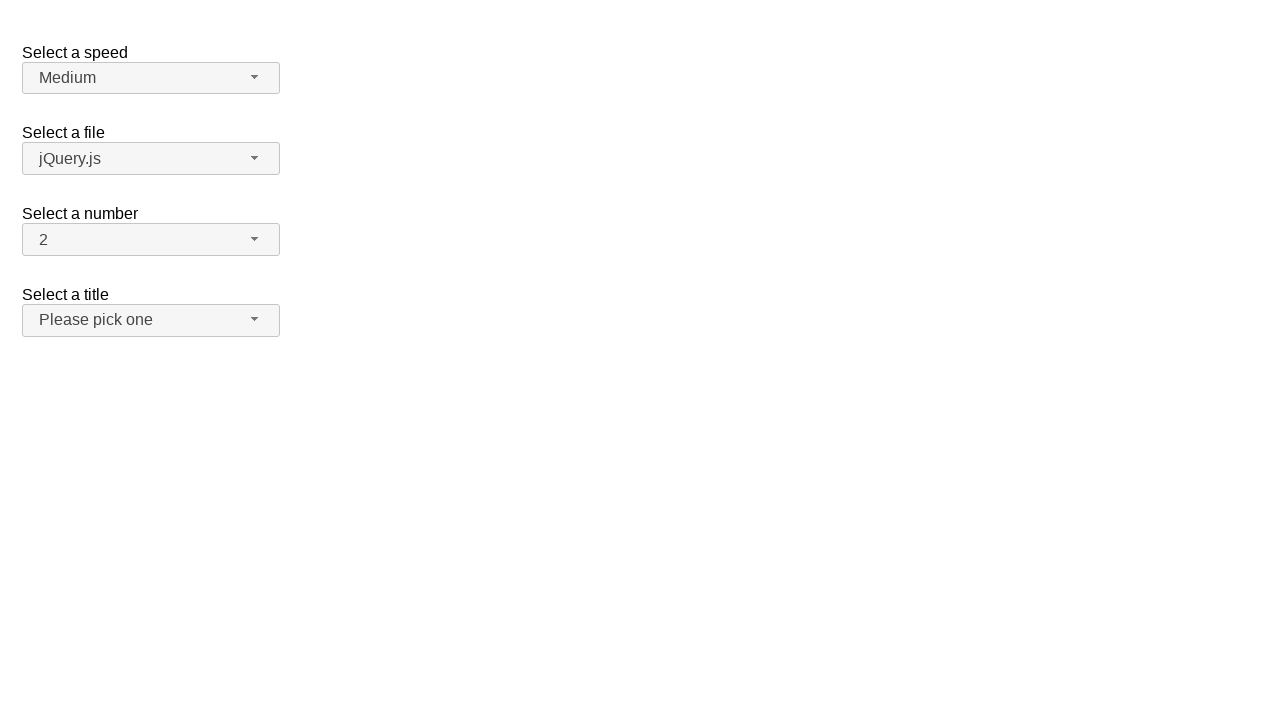

Clicked dropdown trigger to open number menu at (255, 239) on span#number-button > span.ui-selectmenu-icon
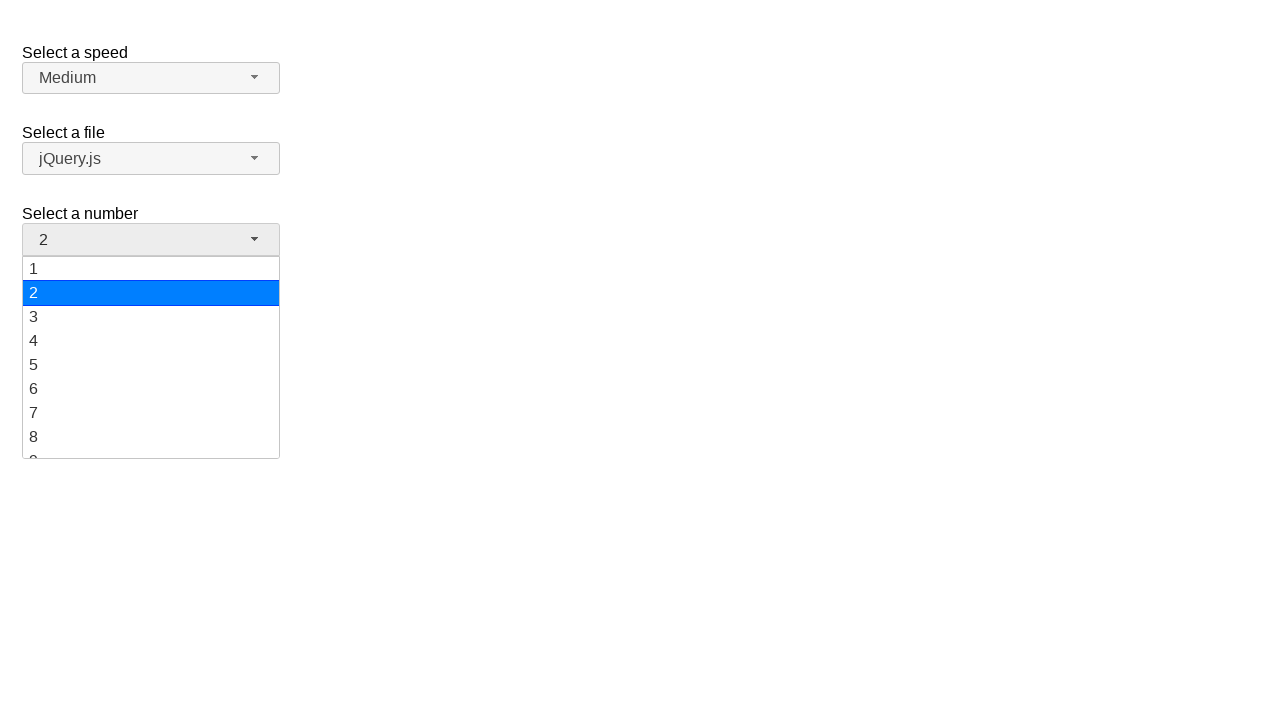

Number dropdown menu loaded
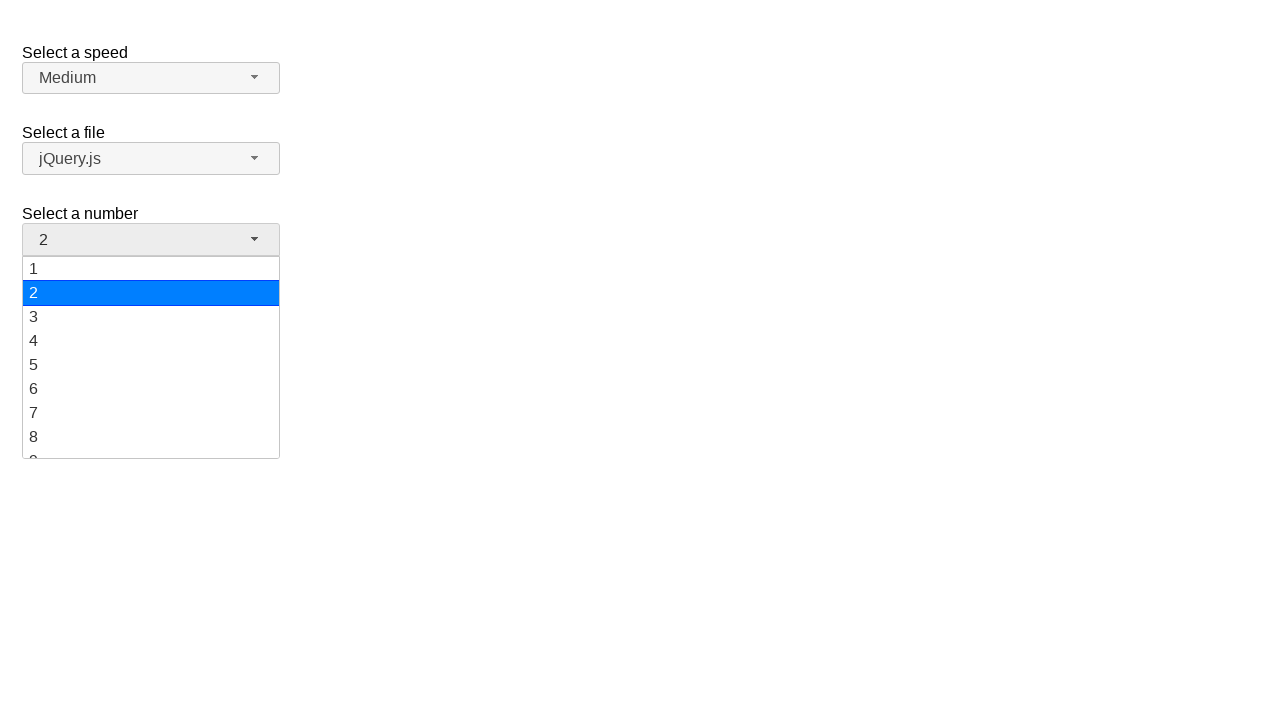

Selected value '5' from dropdown at (151, 365) on ul#number-menu div:has-text('5')
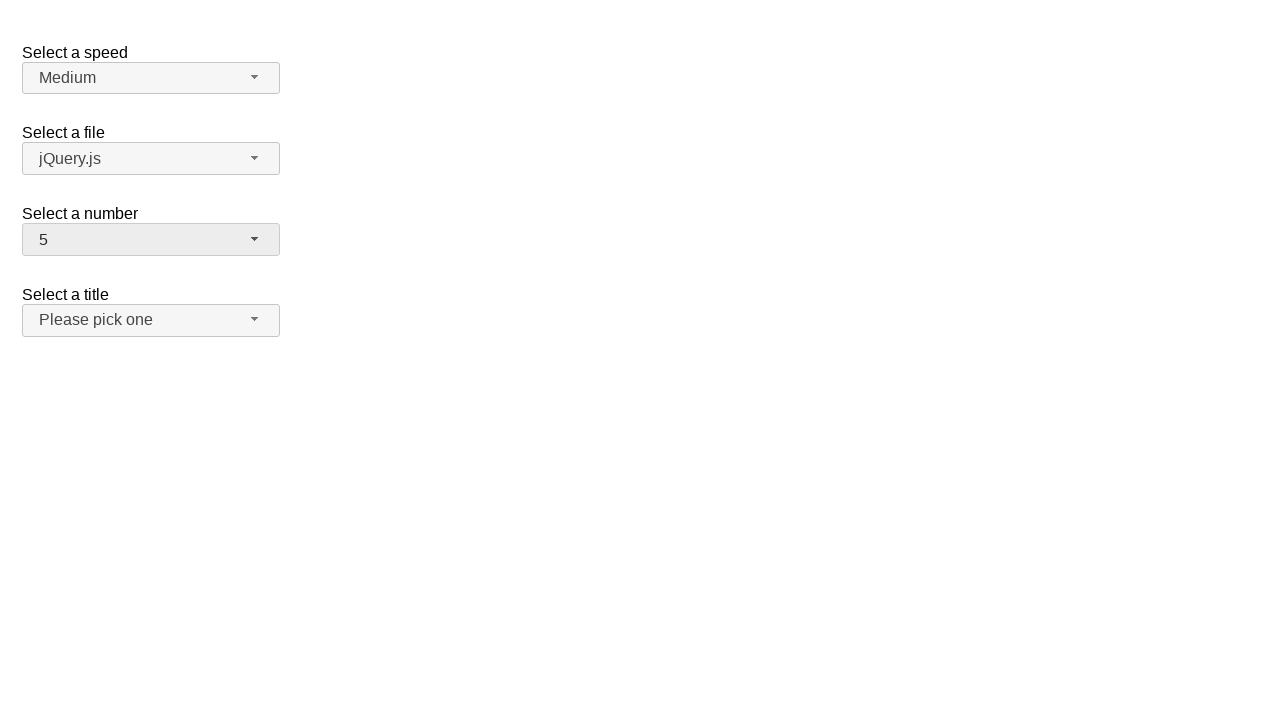

Clicked dropdown trigger to open number menu at (255, 239) on span#number-button > span.ui-selectmenu-icon
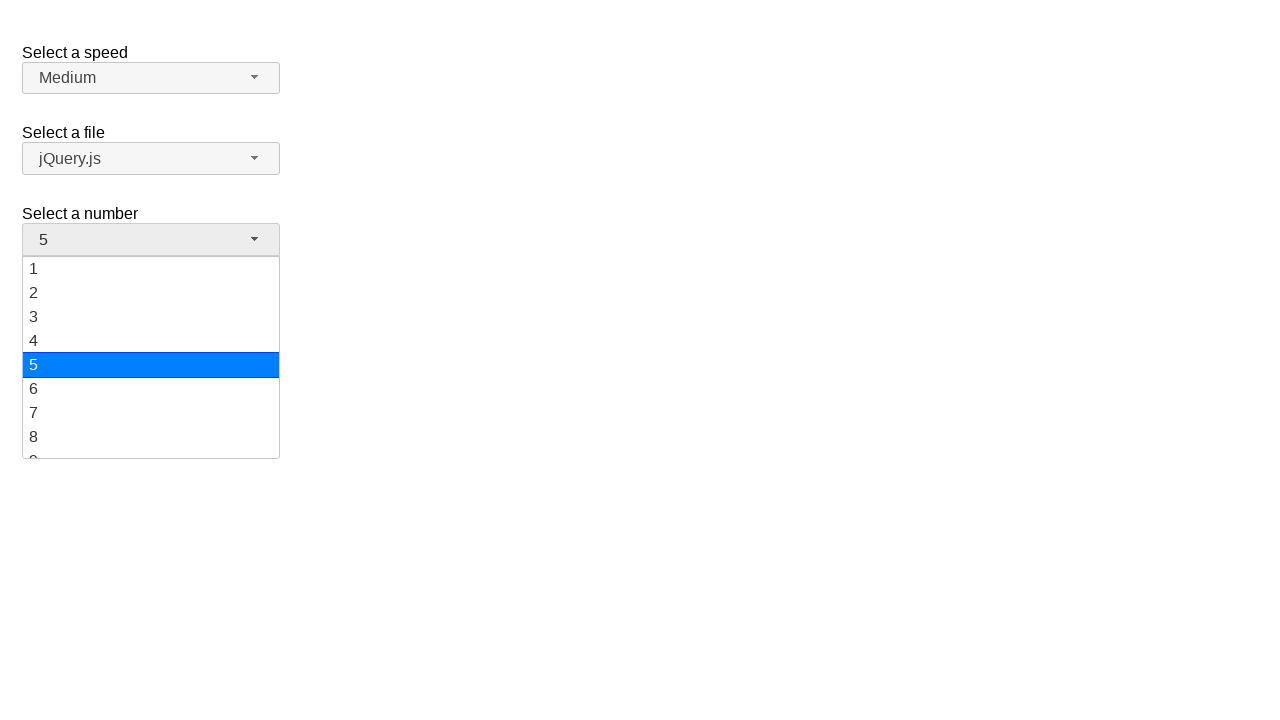

Number dropdown menu loaded
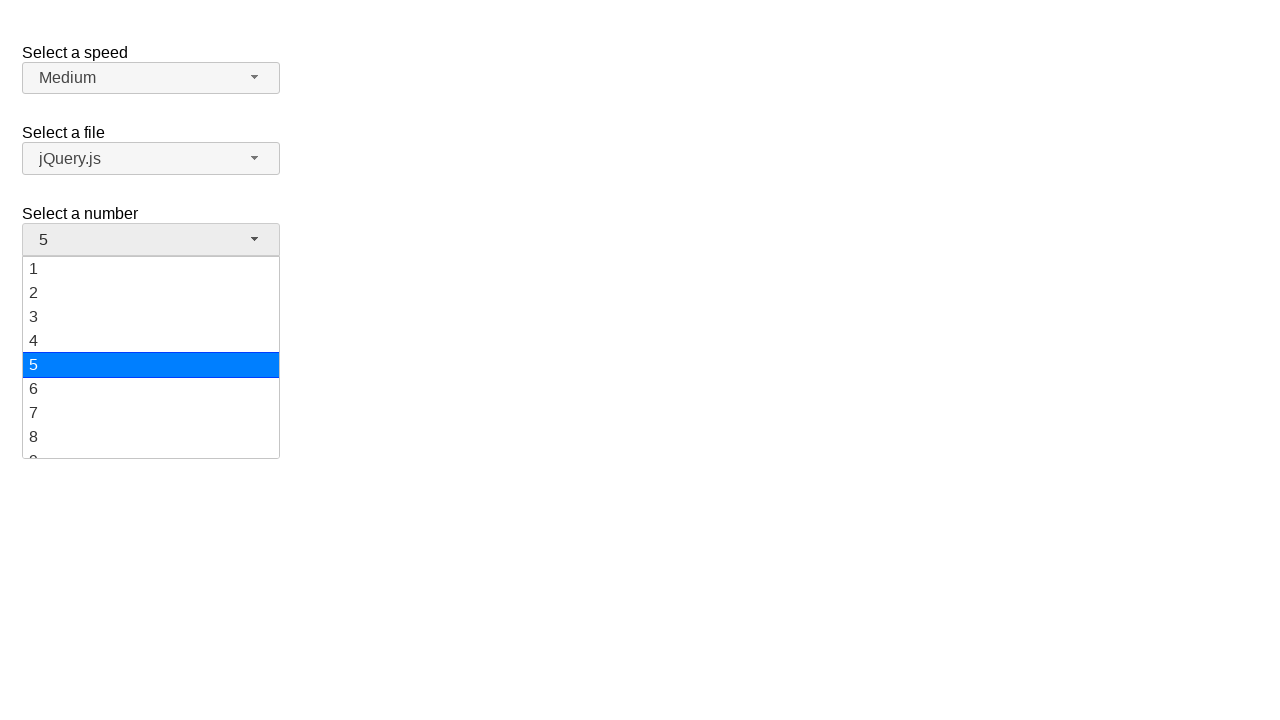

Selected value '15' from dropdown at (151, 357) on ul#number-menu div:has-text('15')
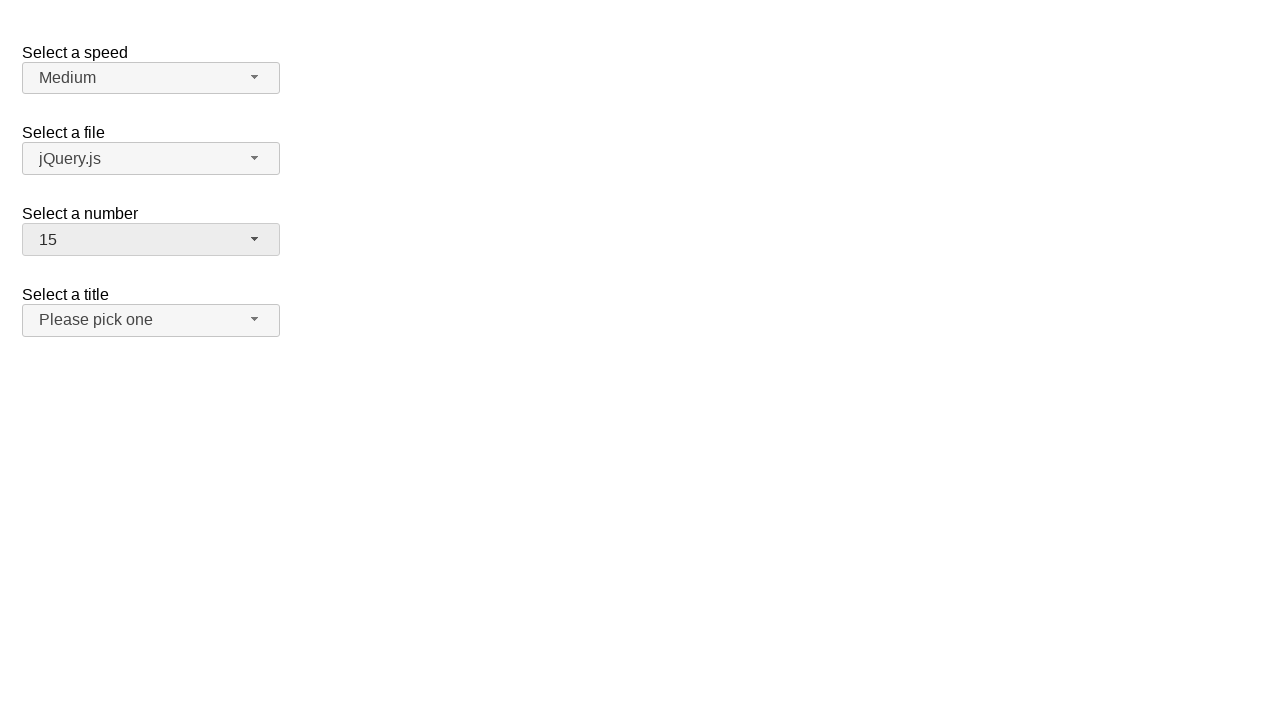

Clicked dropdown trigger to open number menu at (255, 239) on span#number-button > span.ui-selectmenu-icon
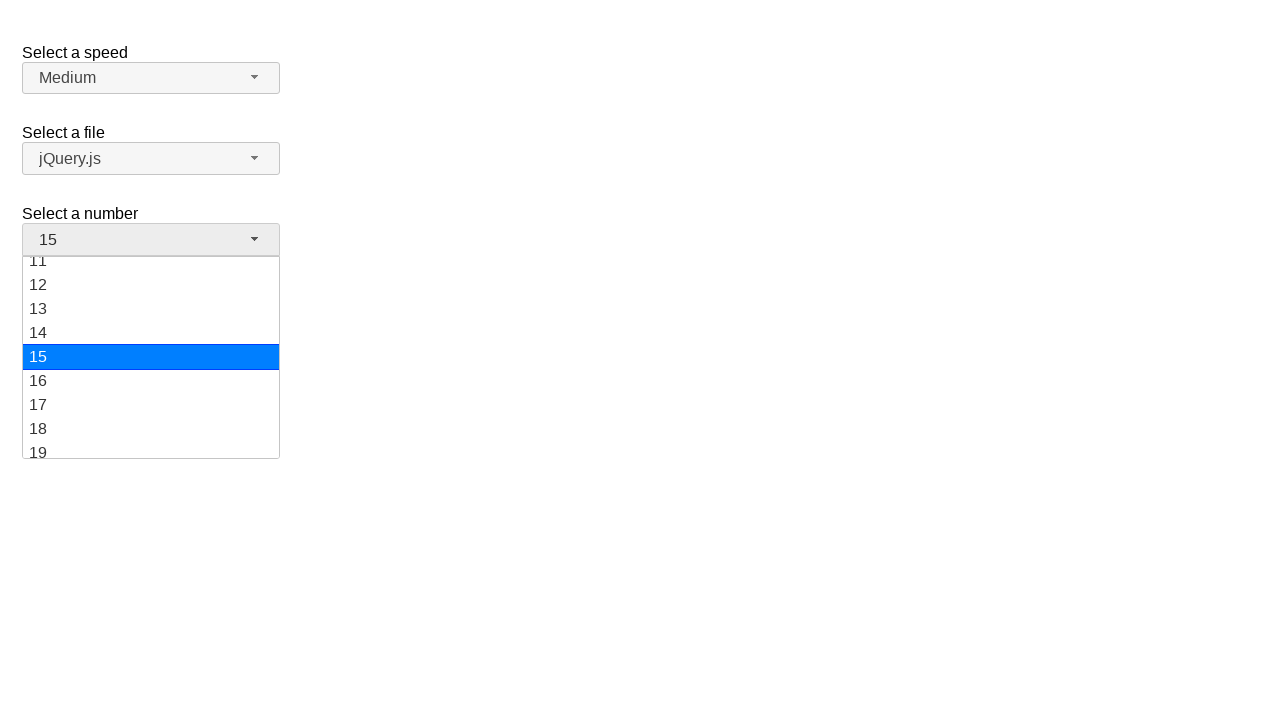

Number dropdown menu loaded
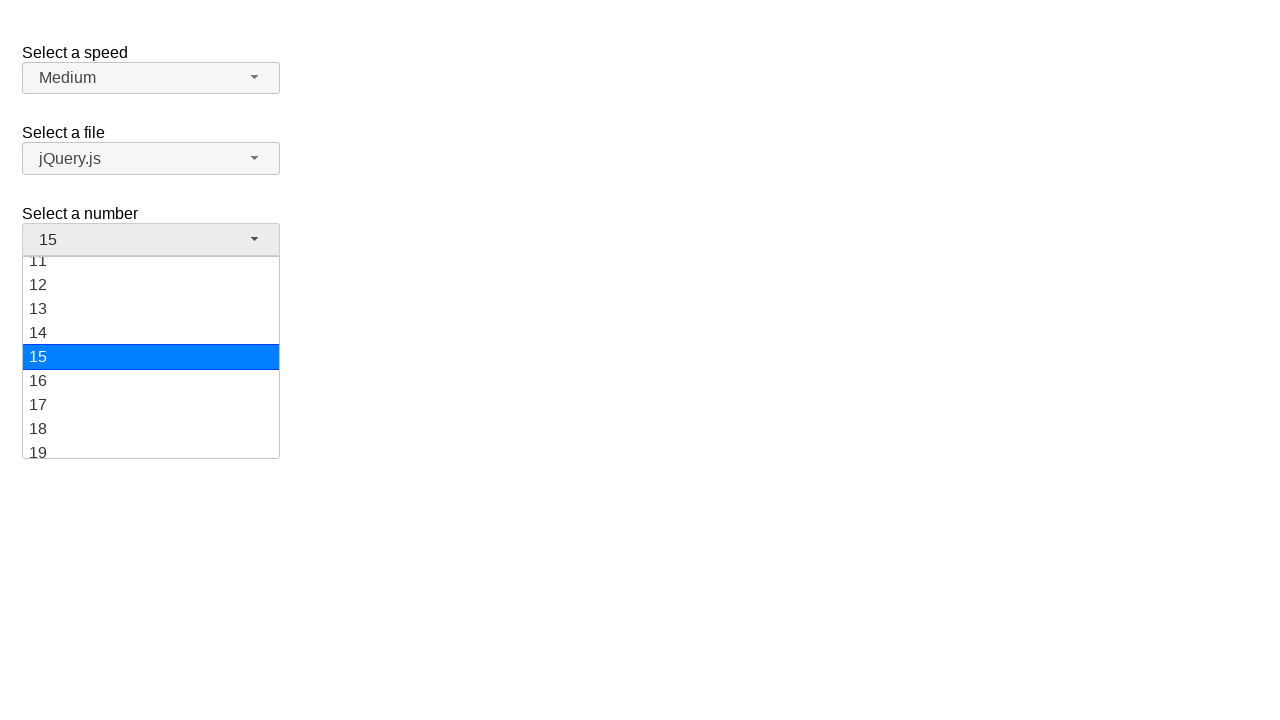

Selected value '19' from dropdown at (151, 446) on ul#number-menu div:has-text('19')
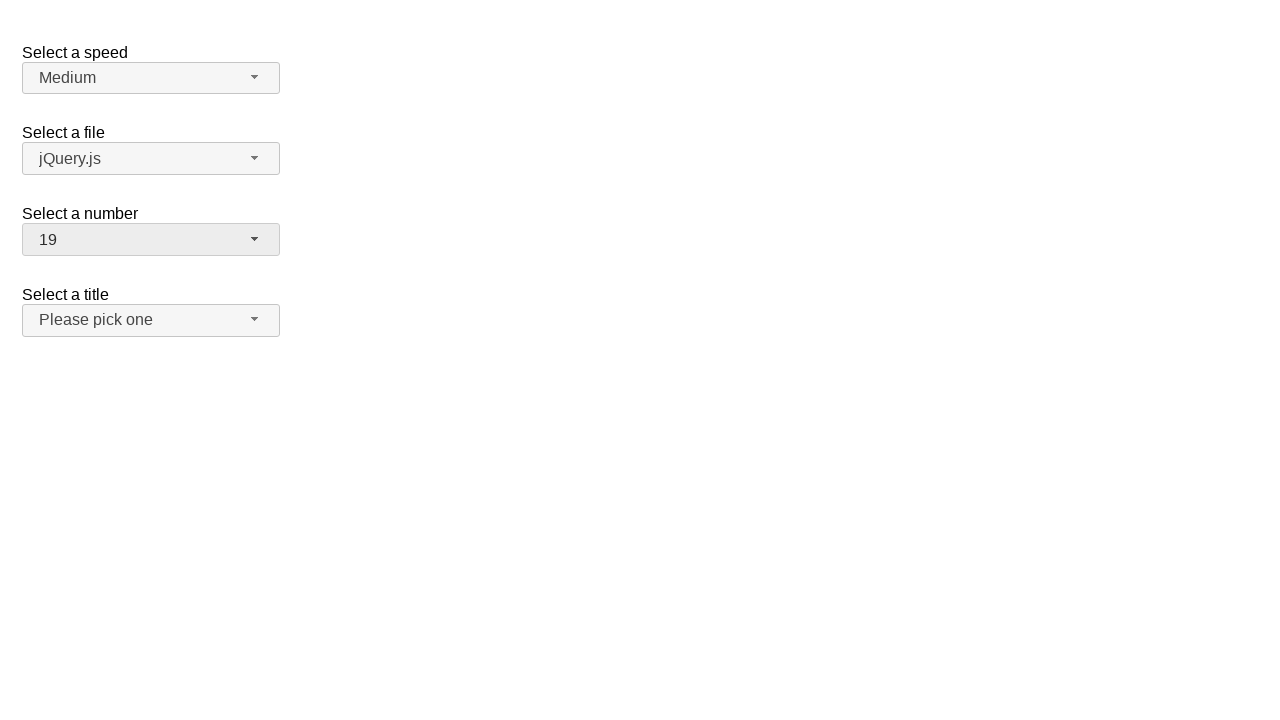

Verified that selected value '19' is displayed correctly
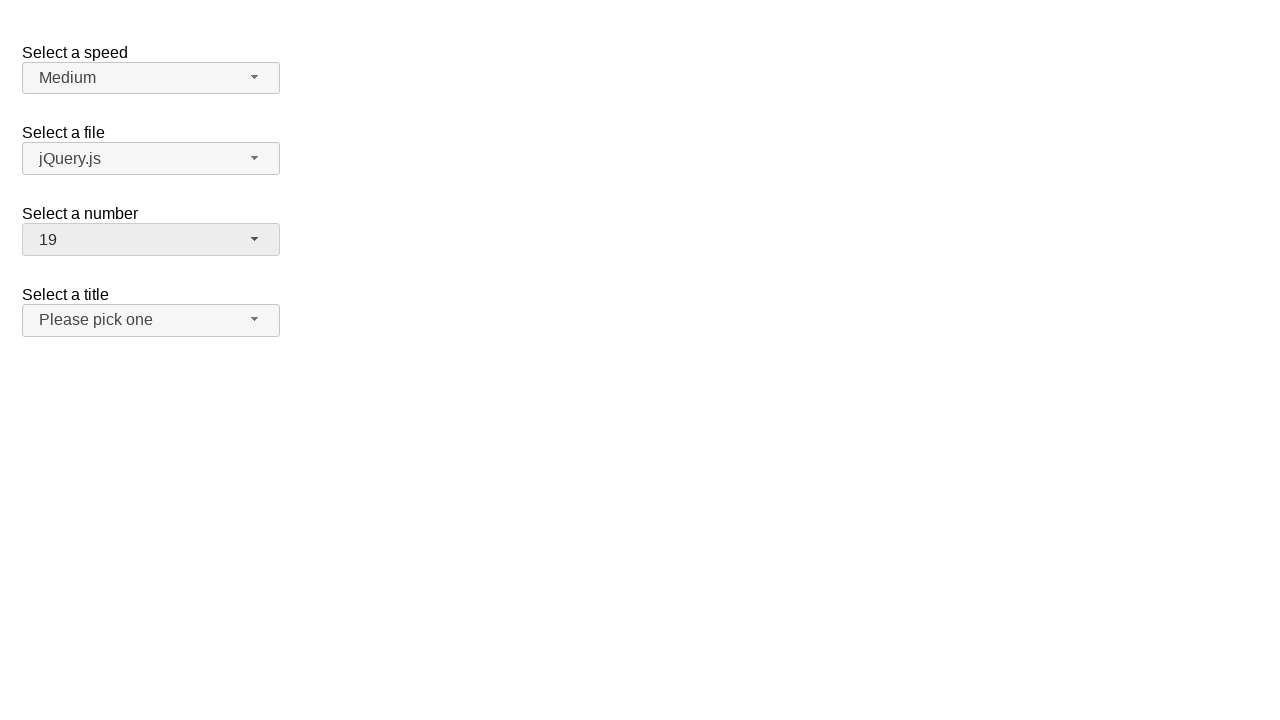

Clicked dropdown trigger to open number menu at (255, 239) on span#number-button > span.ui-selectmenu-icon
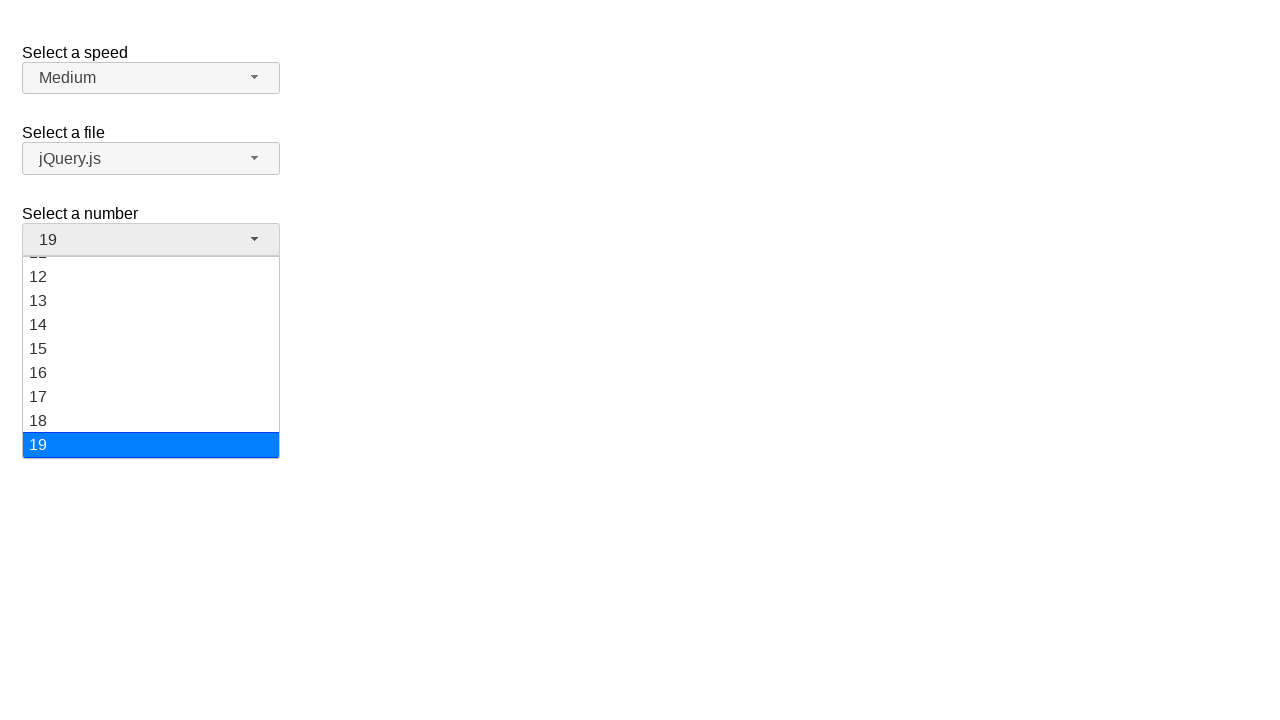

Number dropdown menu loaded
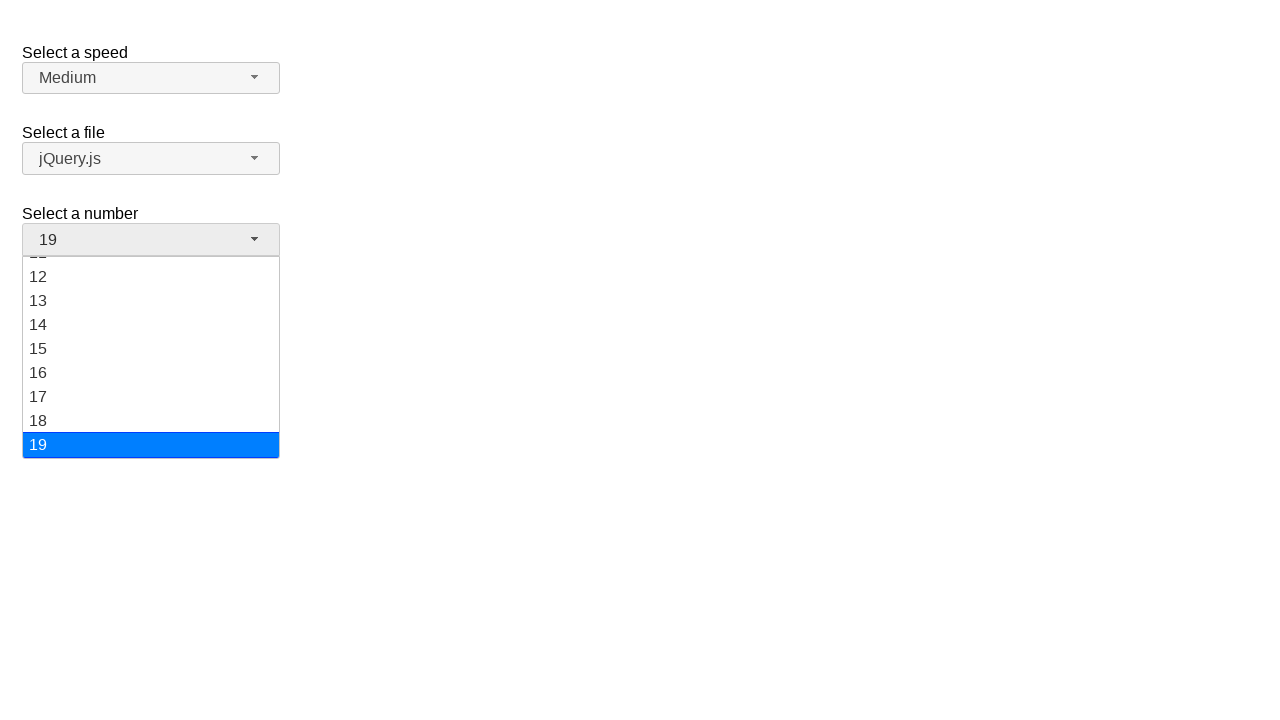

Selected value '3' from dropdown at (151, 317) on ul#number-menu div:has-text('3')
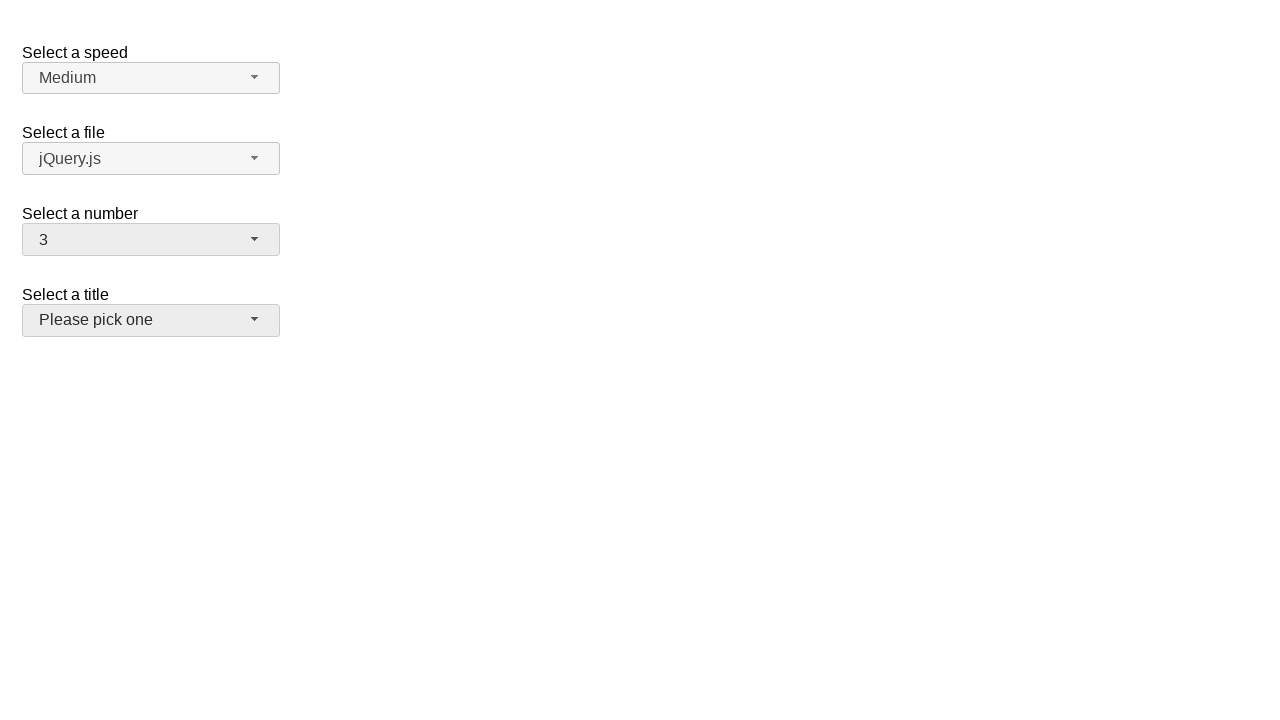

Verified that selected value '3' is displayed correctly
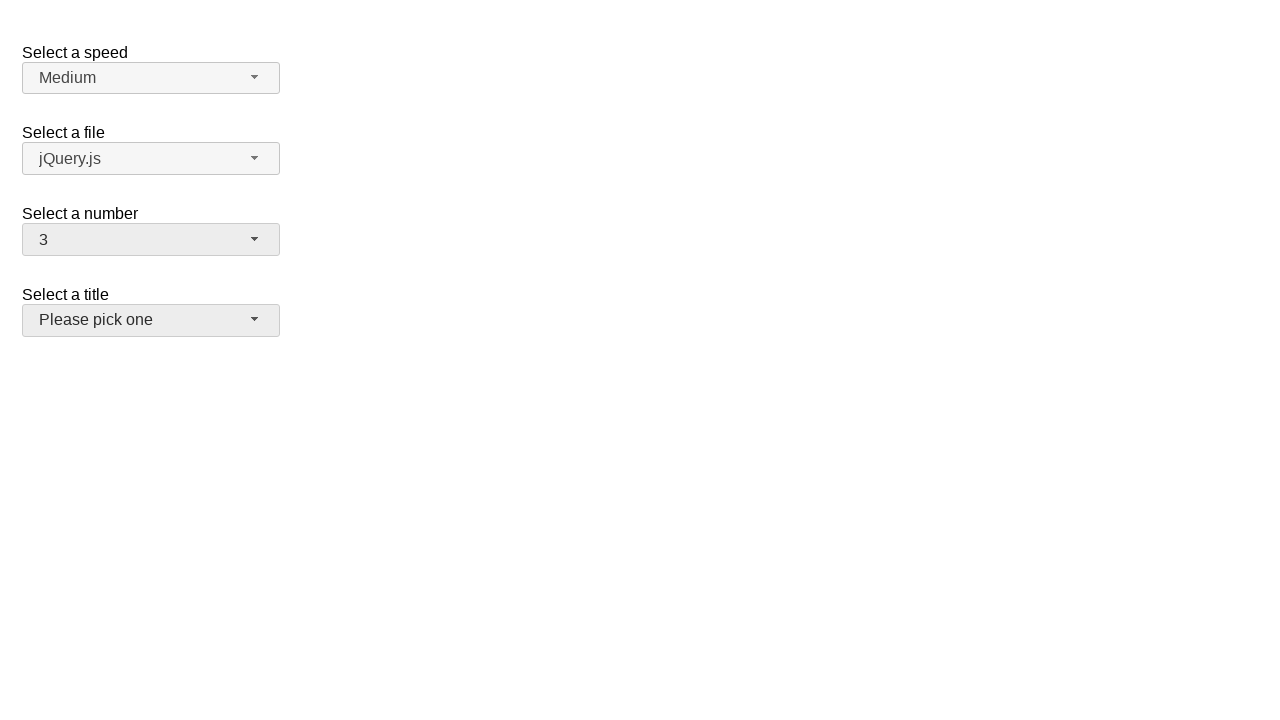

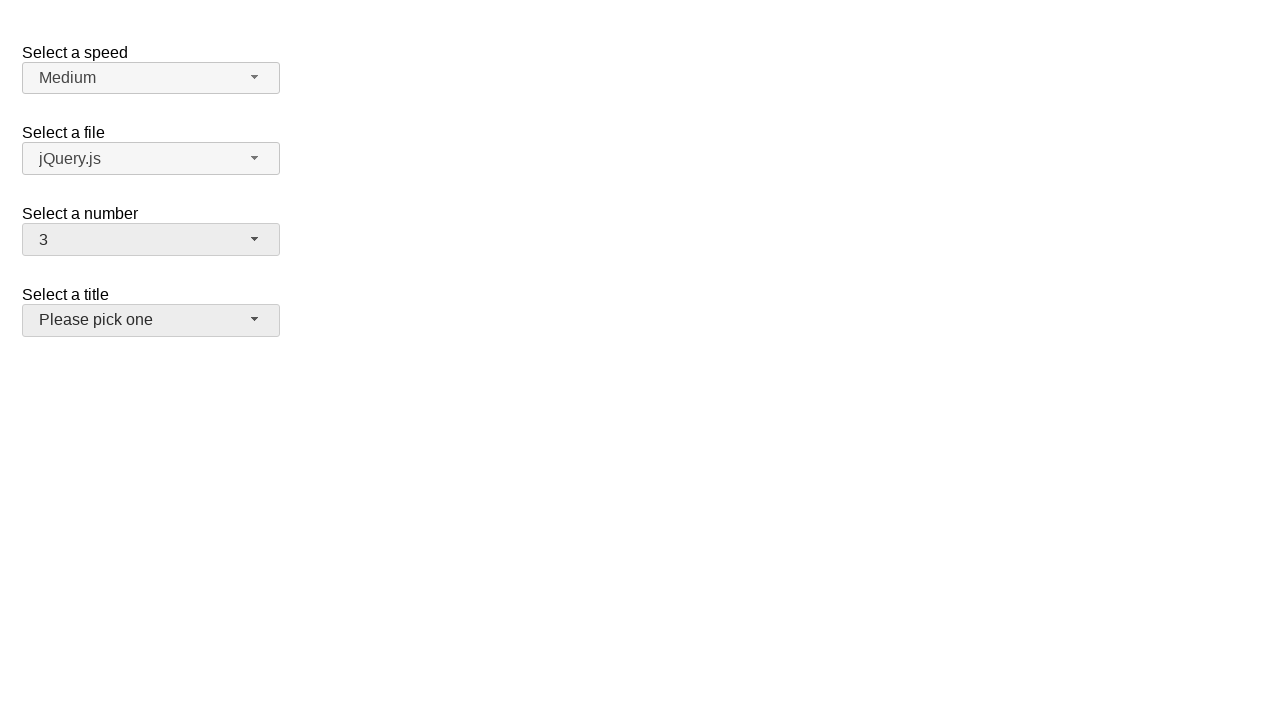